Tests dynamic table interactions by verifying headers, row counts, checking for specific data values, and clicking checkboxes and links based on table content

Starting URL: https://www.hyrtutorials.com/p/add-padding-to-containers.html

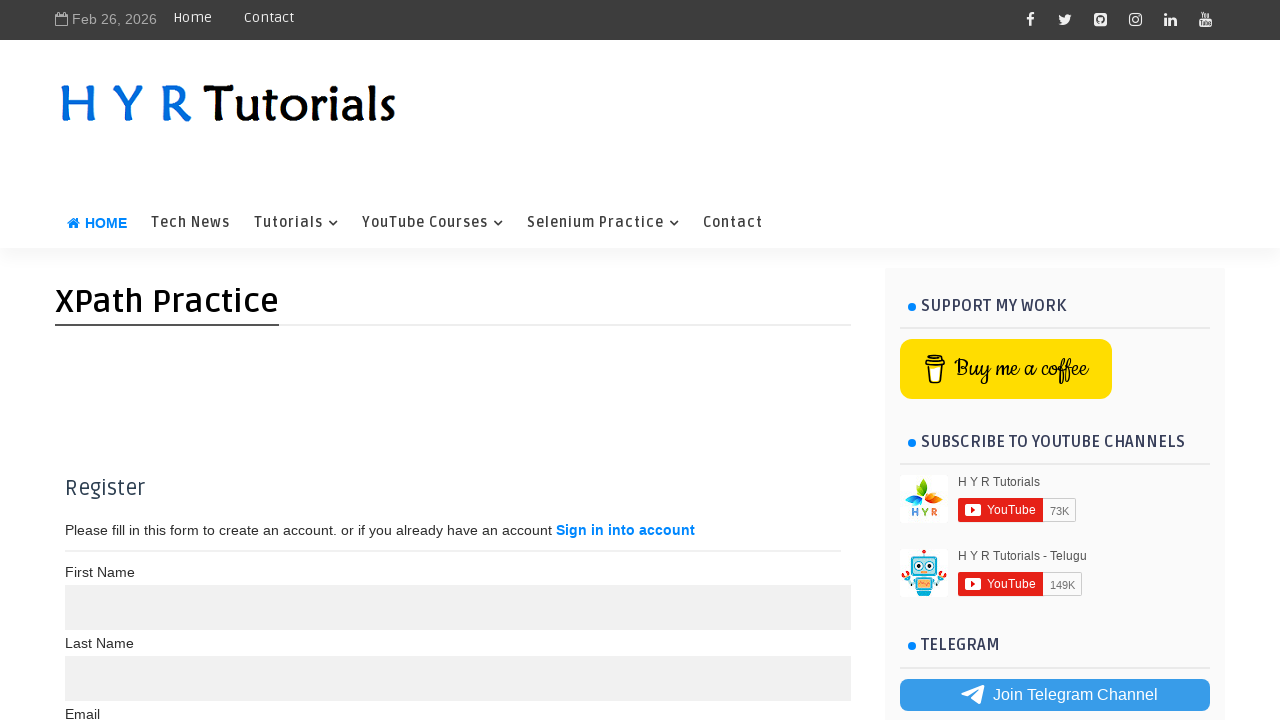

Waited for table with id containing 'contactList' to load
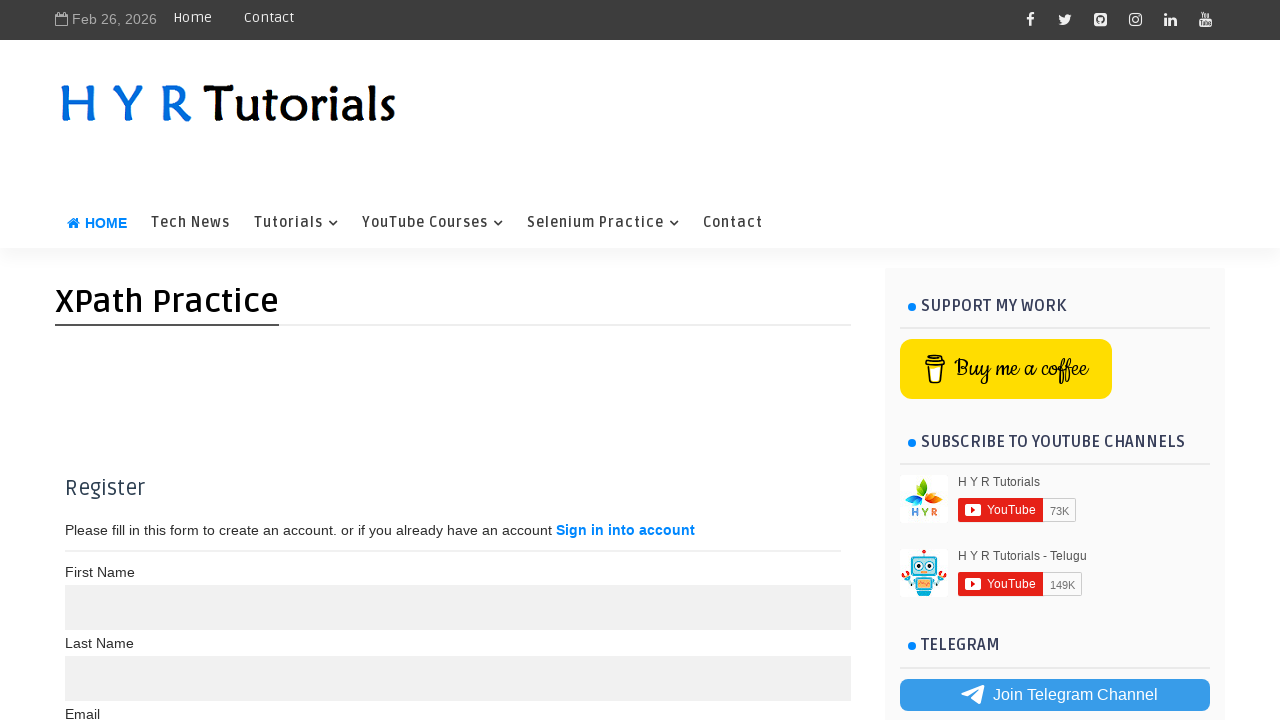

Retrieved all table headers
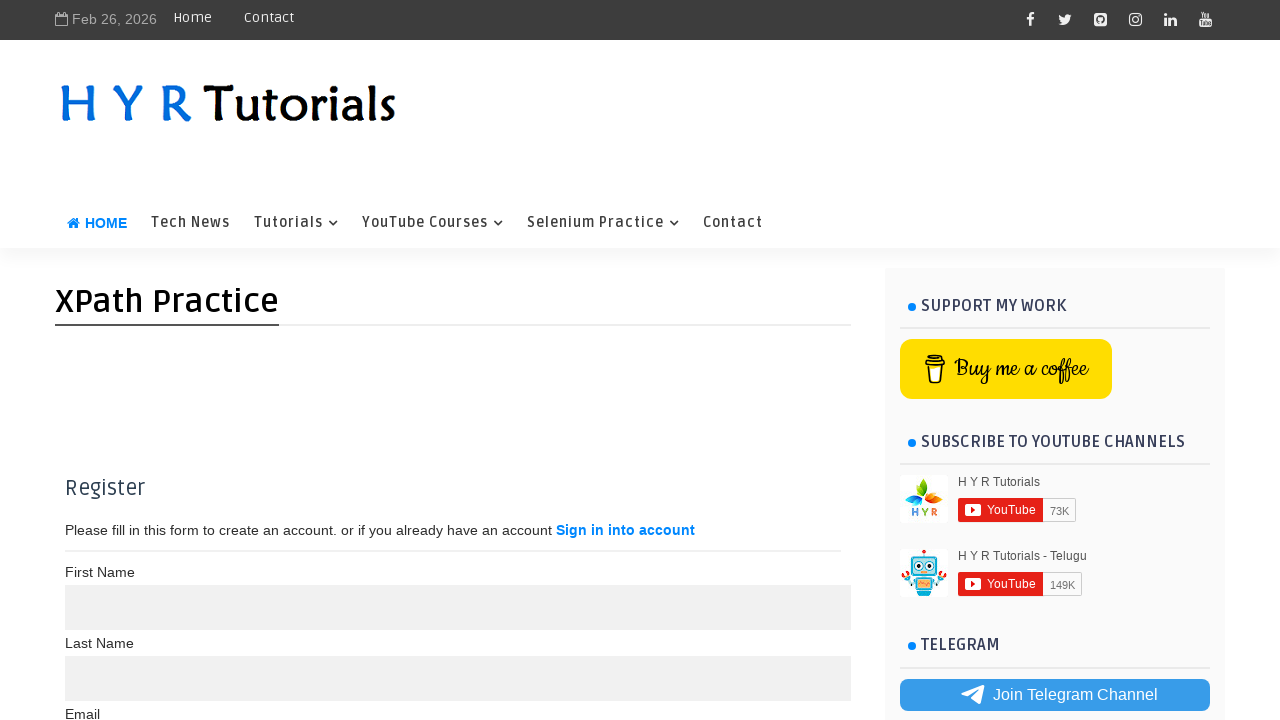

Verified table has exactly 5 headers
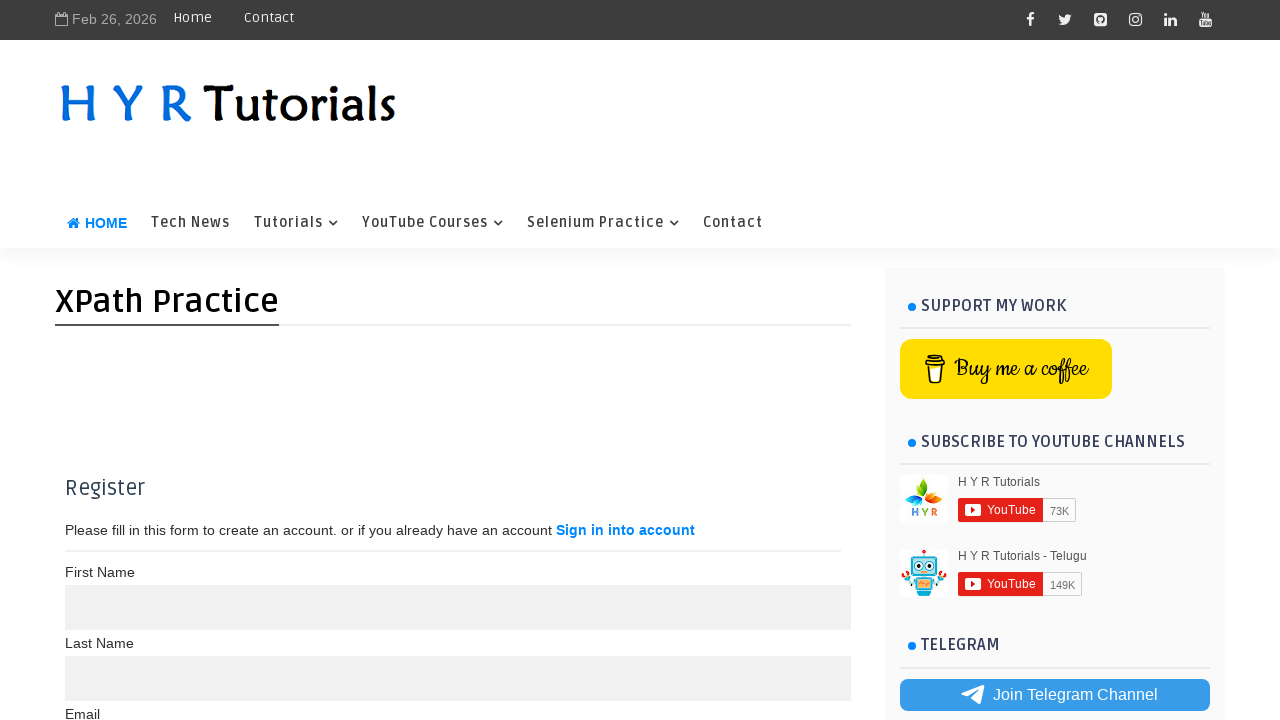

Extracted text content from all headers
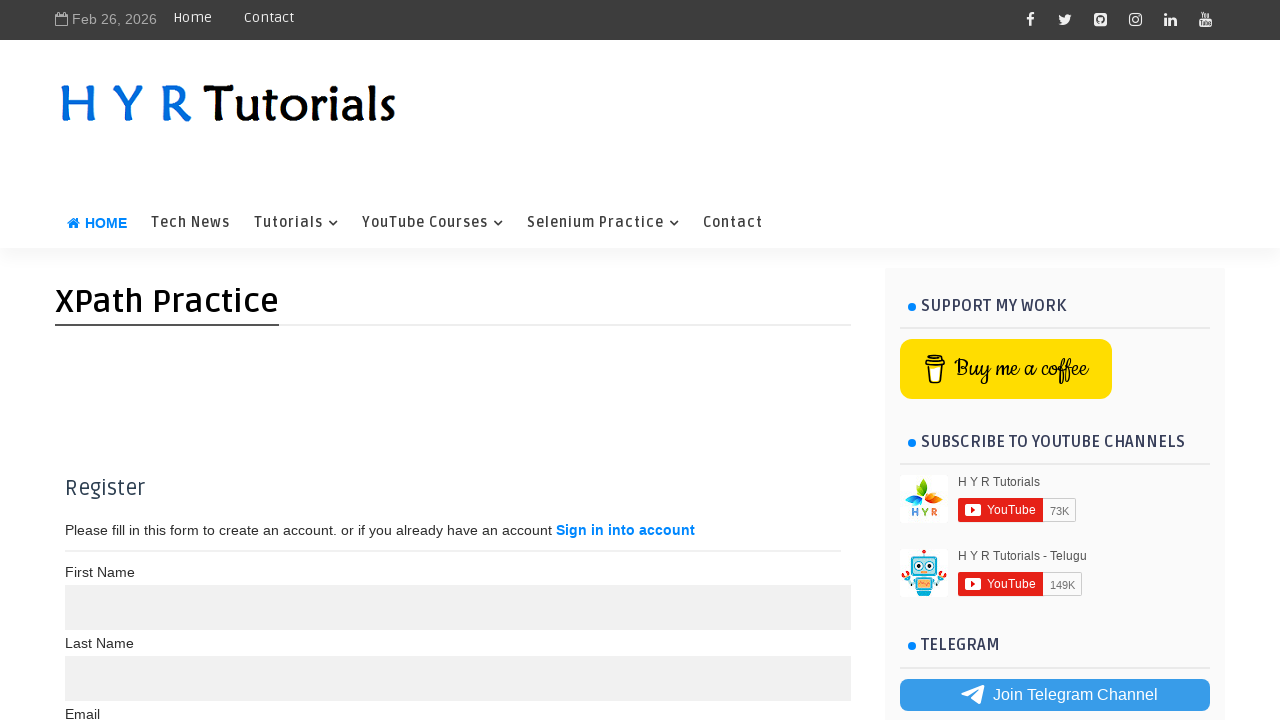

Verified 'Contact' header is present
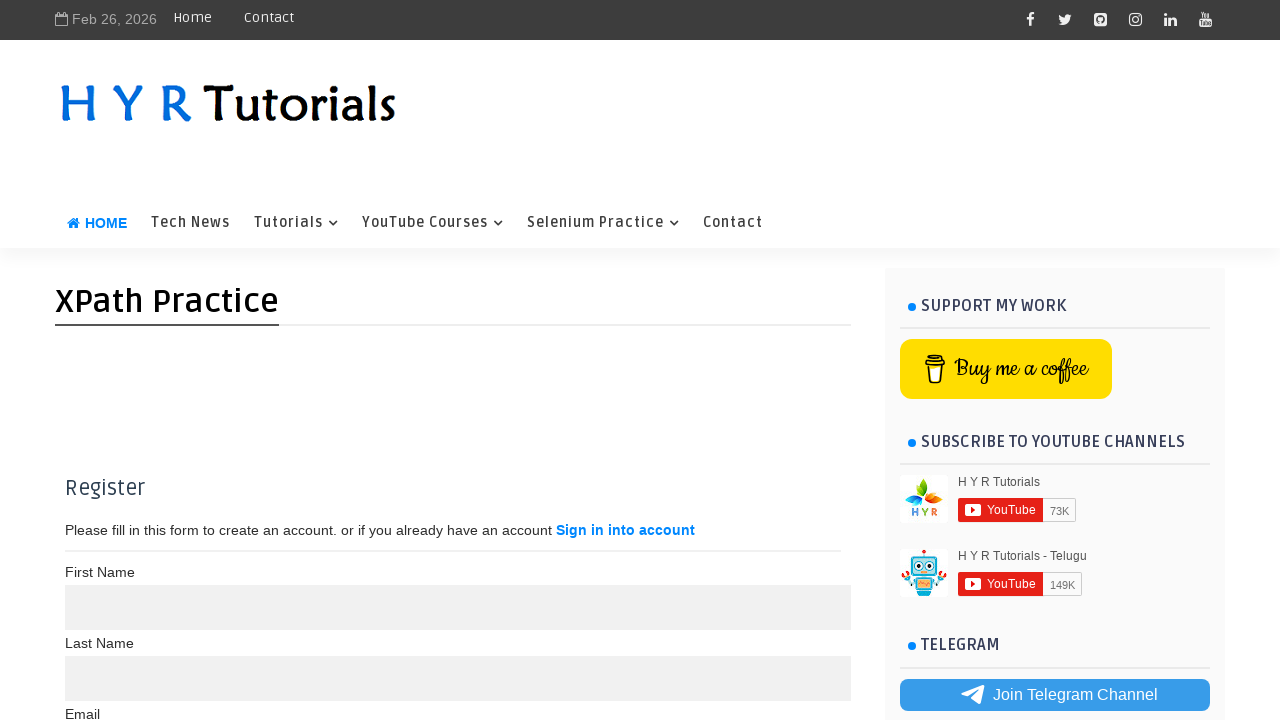

Retrieved all table rows
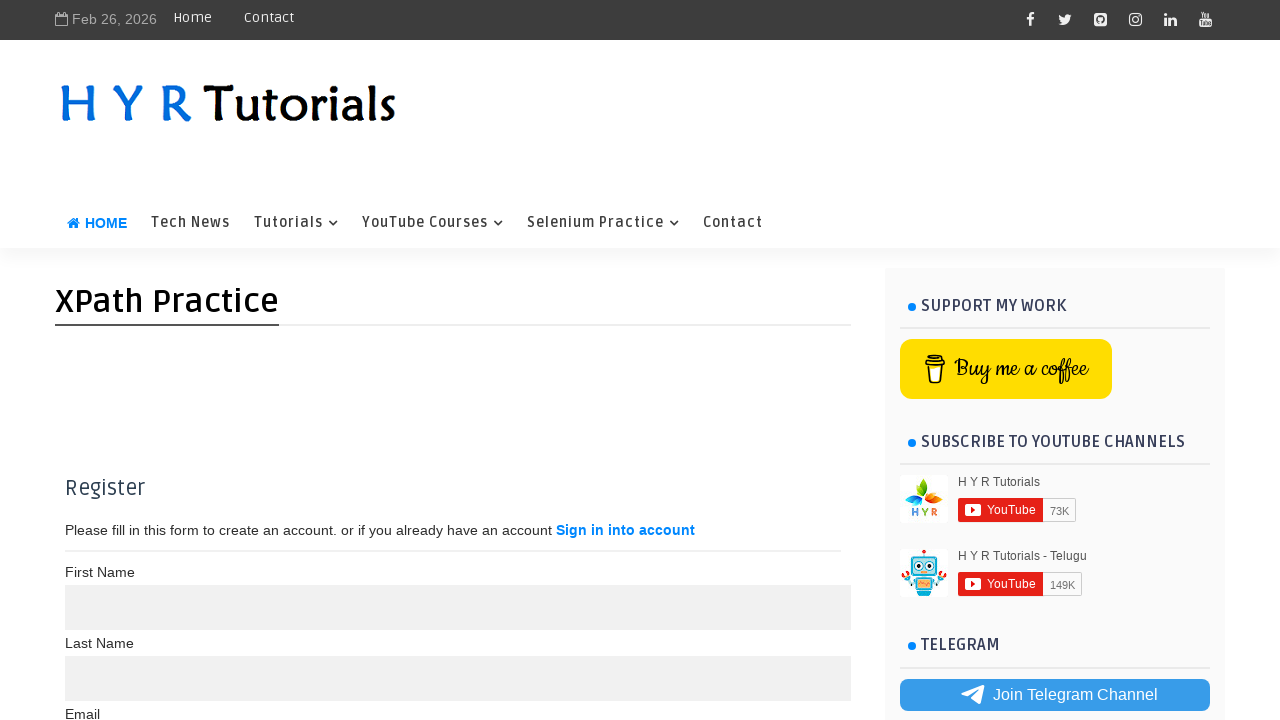

Verified table has exactly 7 rows
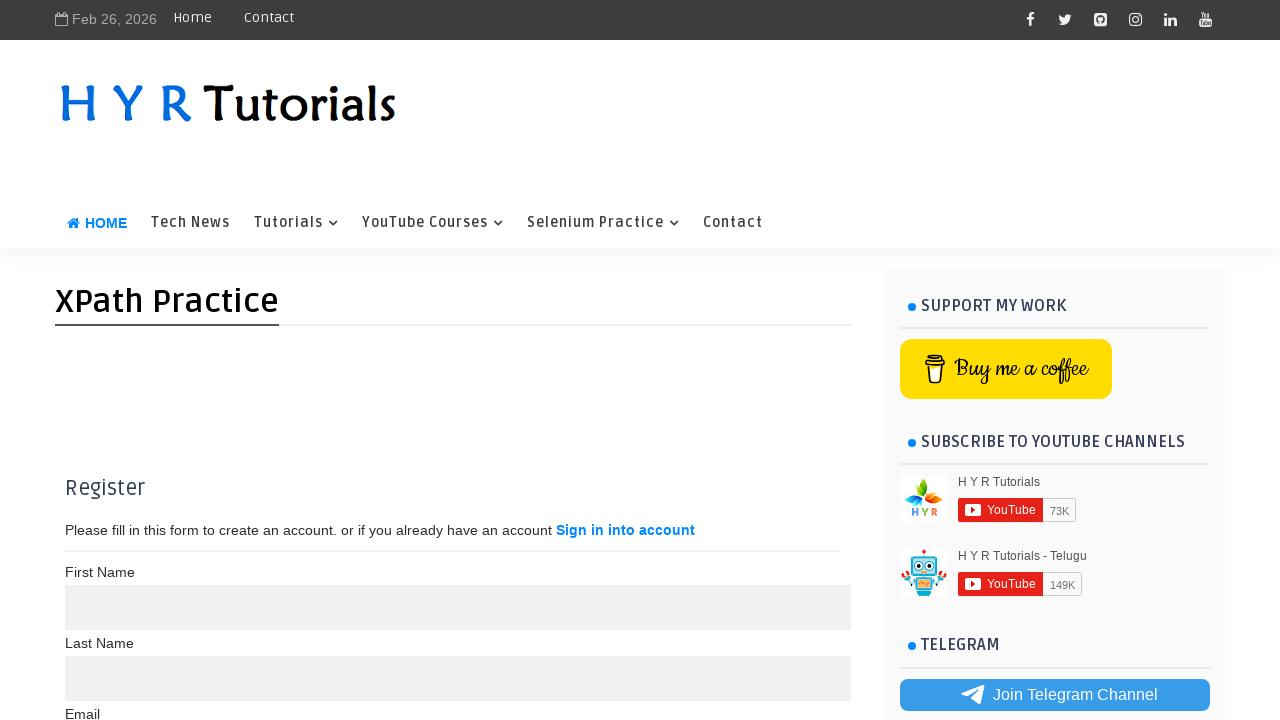

Retrieved all table data cells
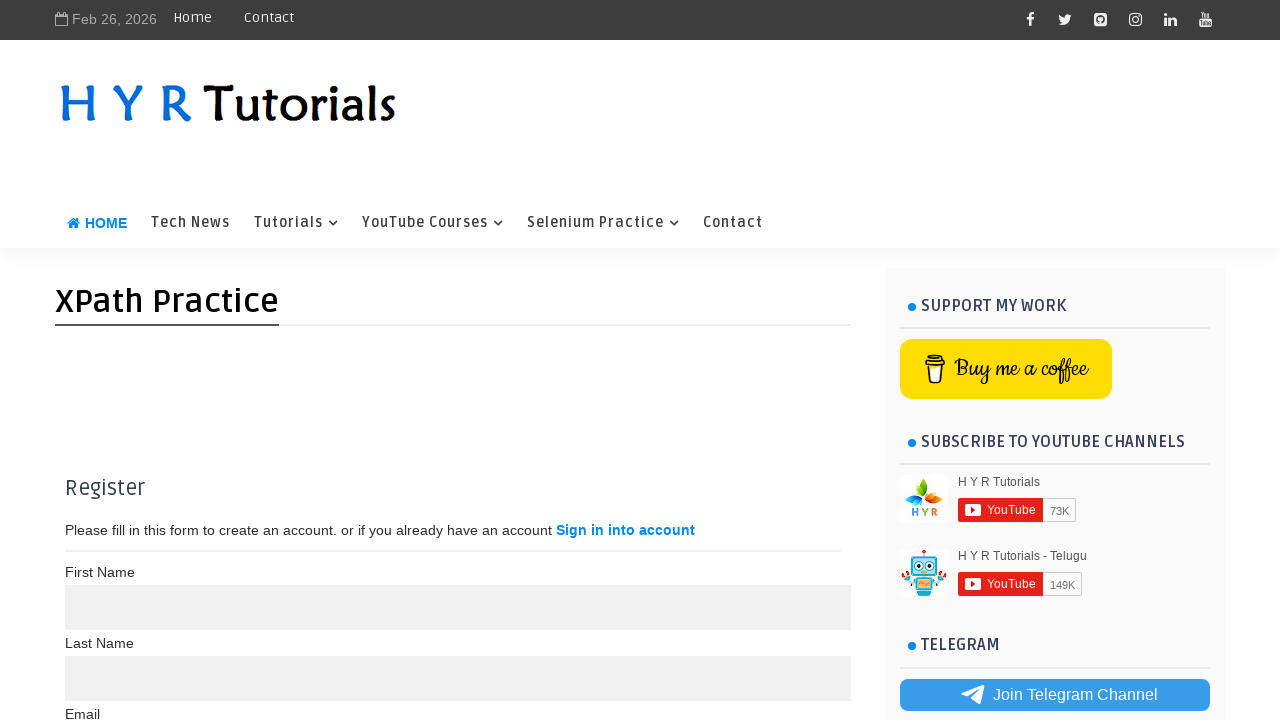

Extracted text content from all table cells
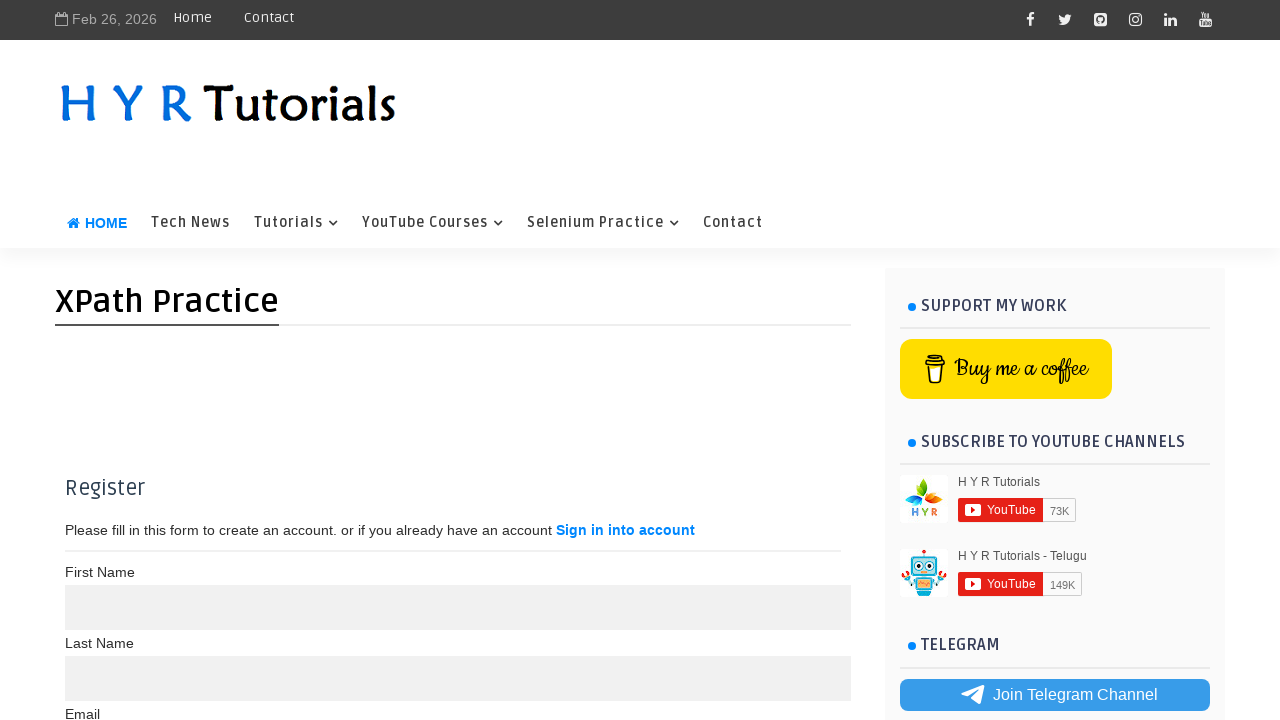

Verified 'Canada' is present in table data
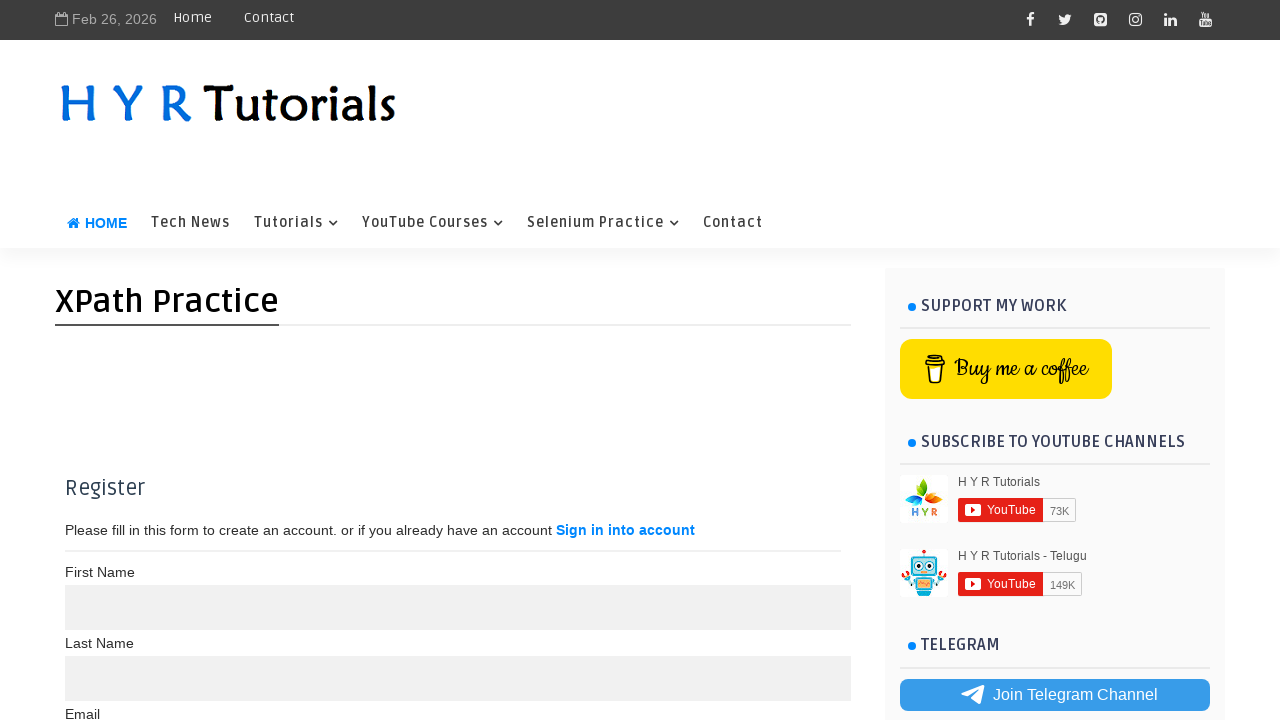

Located all table cells for Mexico row search
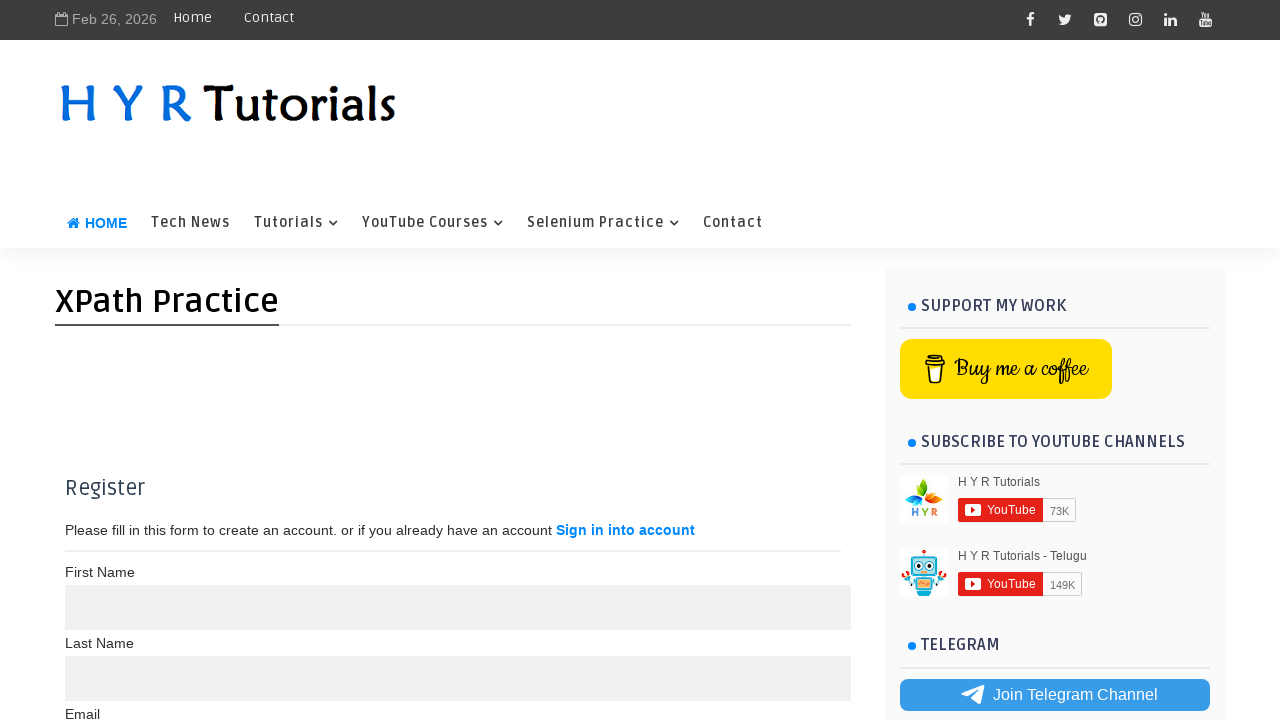

Clicked checkbox in Mexico row at (84, 442) on xpath=//table[contains(@id,'contactList')]//td[contains(text(),'Mexico')]/preced
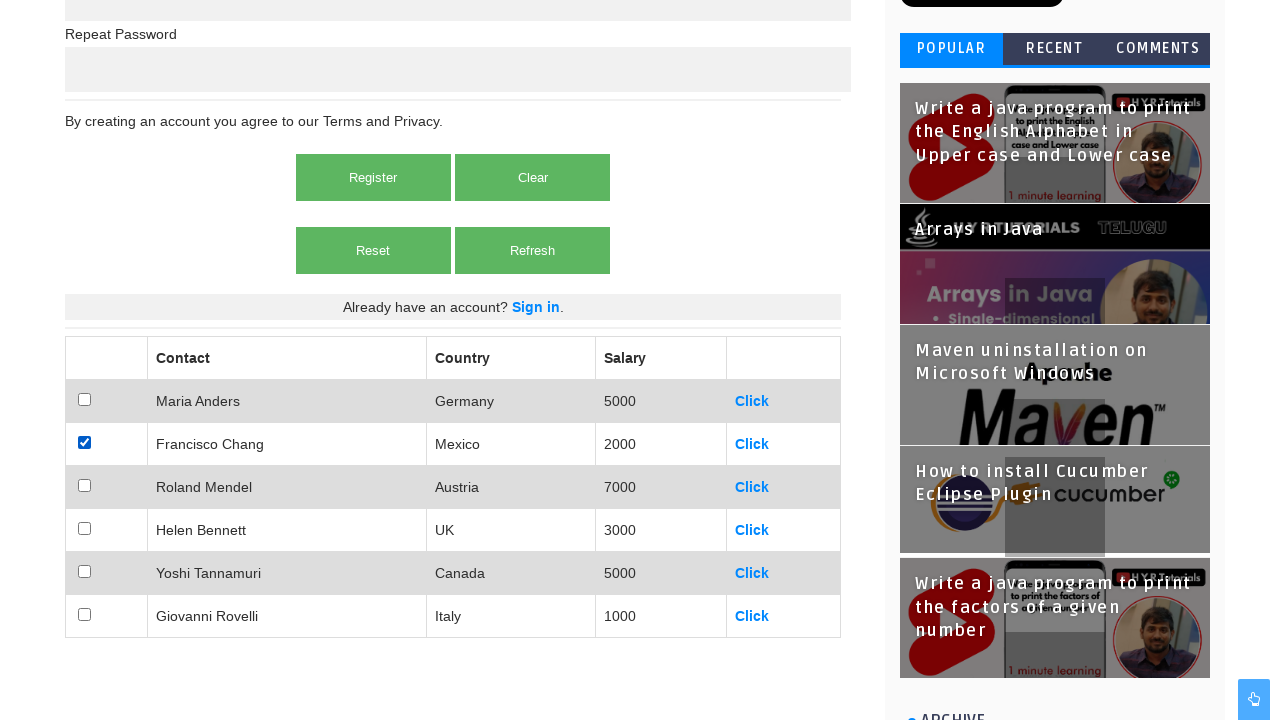

Waited 5000ms after checkbox click
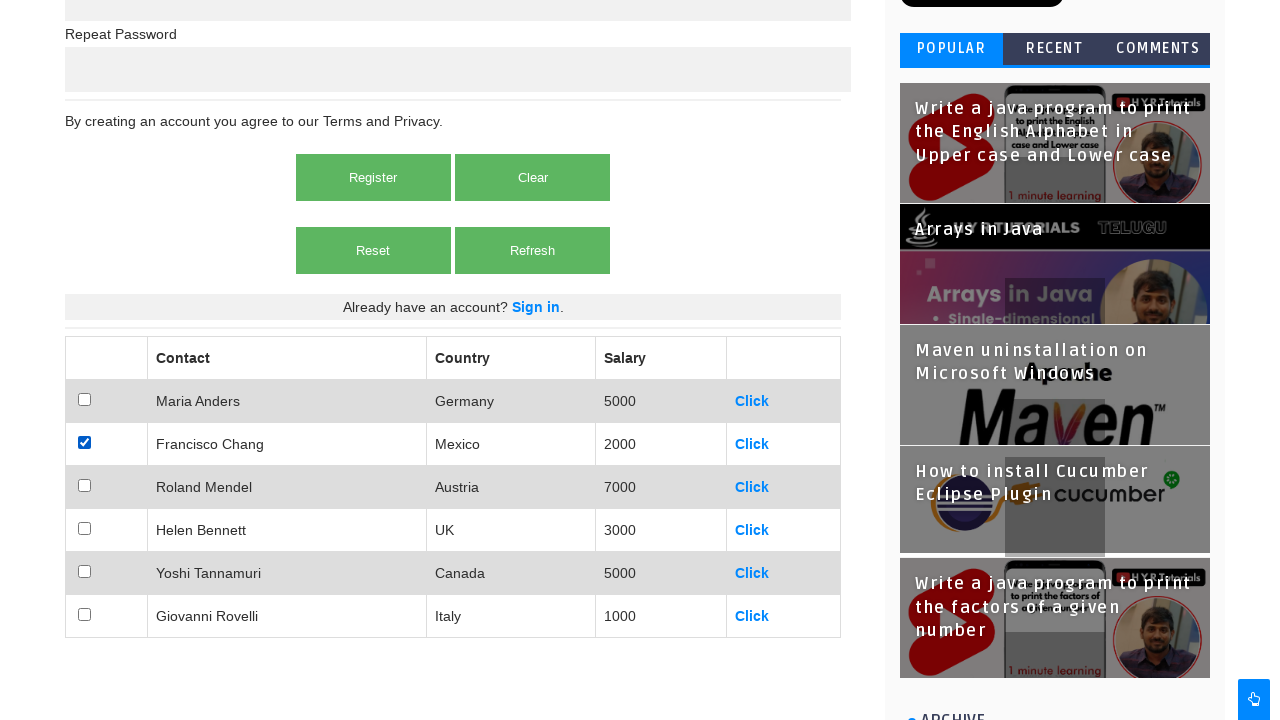

Clicked link in Mexico row at (752, 444) on xpath=//table[contains(@id,'contactList')]//td[contains(text(),'Mexico')]/follow
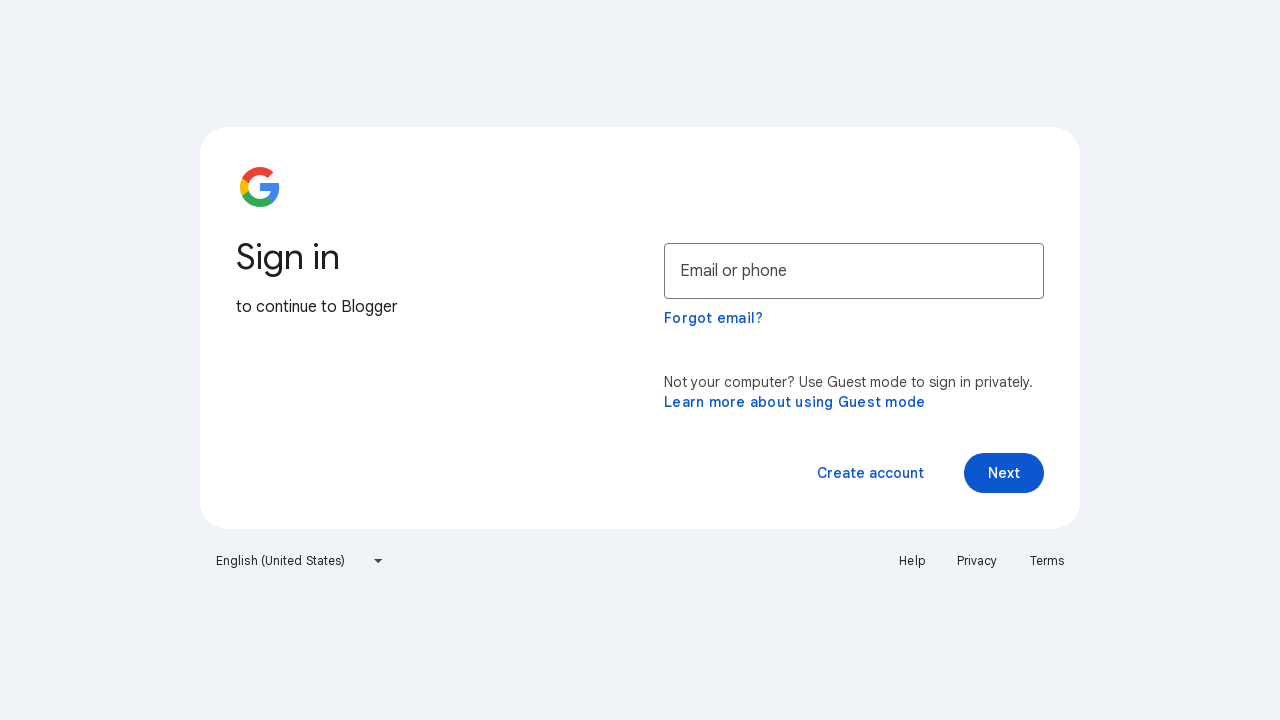

Waited 5000ms after link click
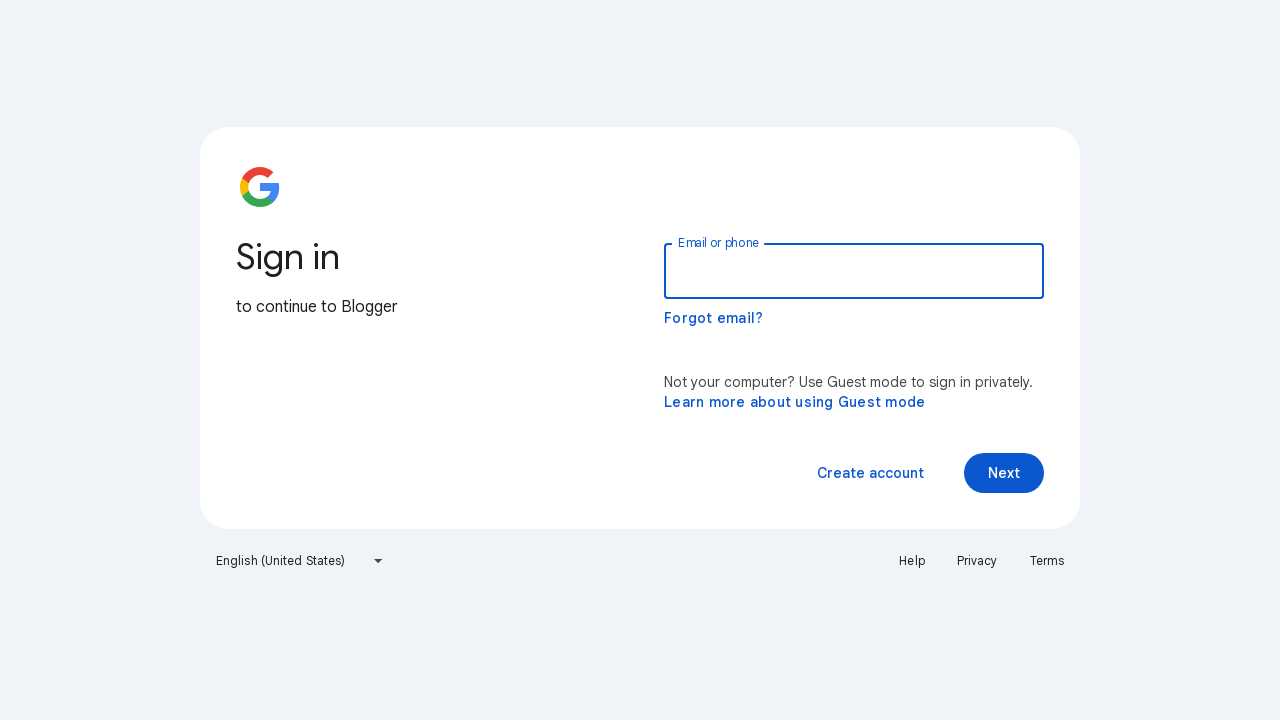

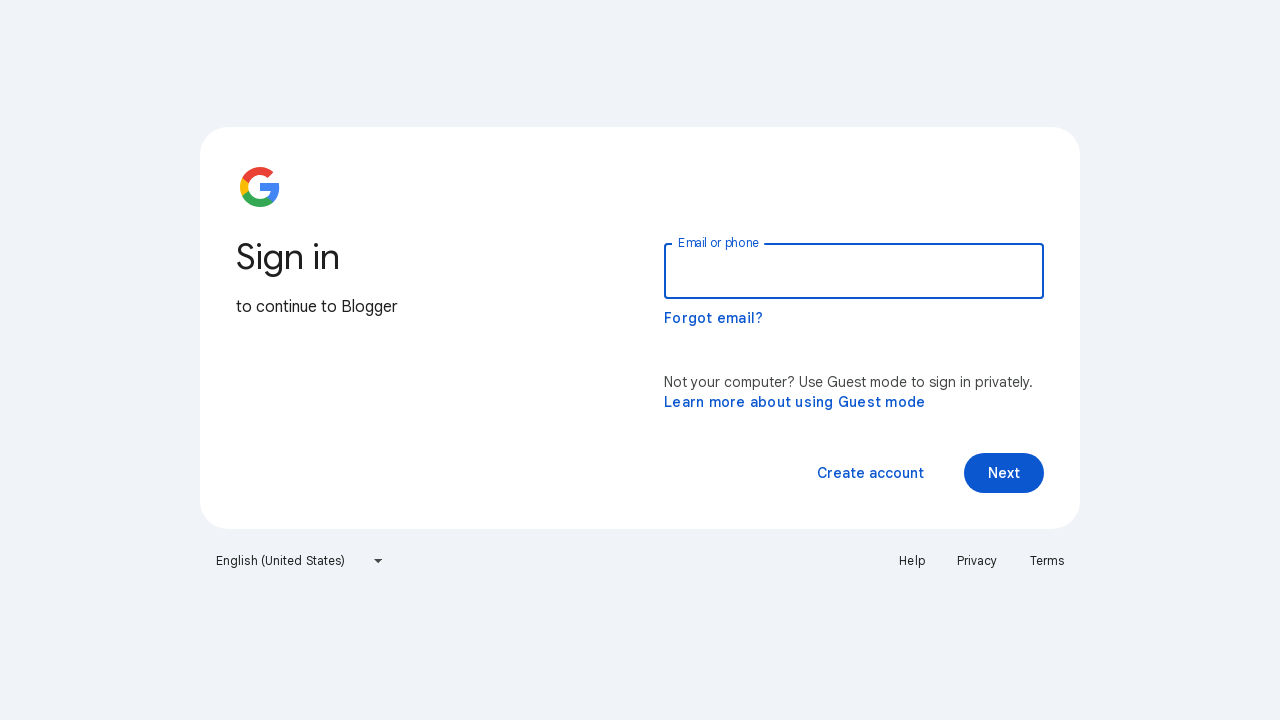